Tests triggering a confirmation dialog and accepting it

Starting URL: https://kitchen.applitools.com/ingredients/alert

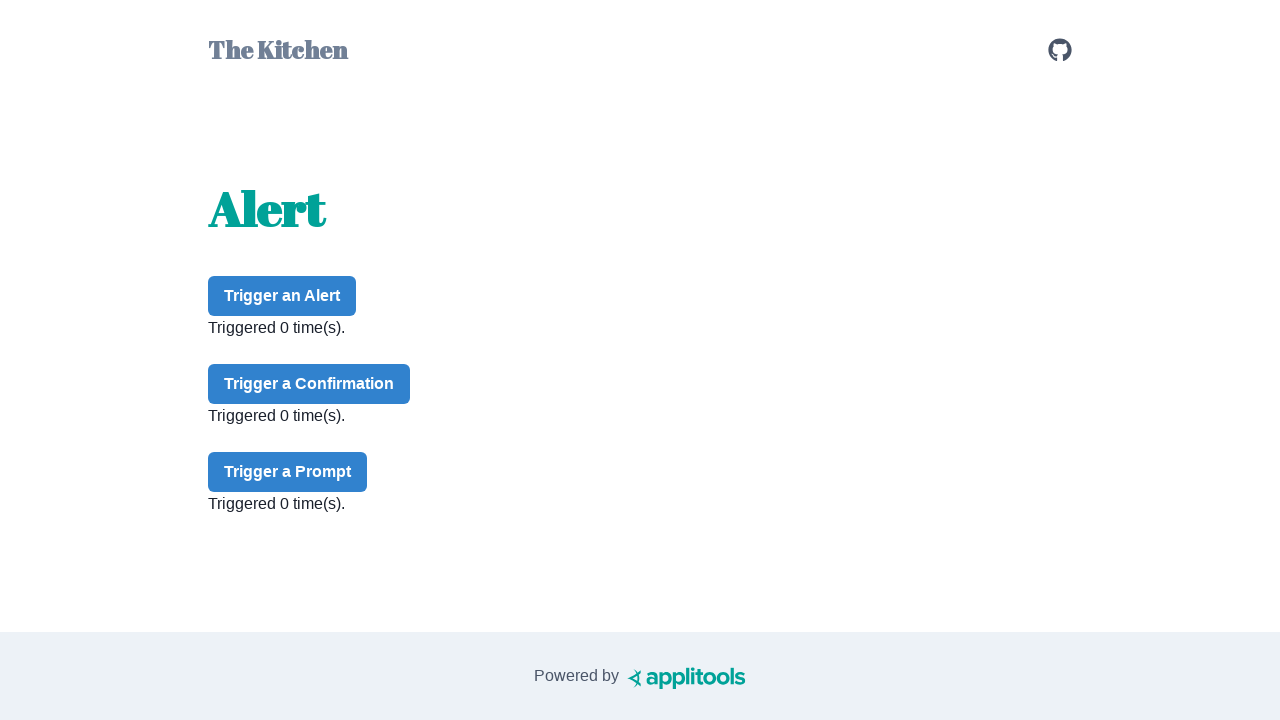

Set up dialog handler to accept confirmation dialogs
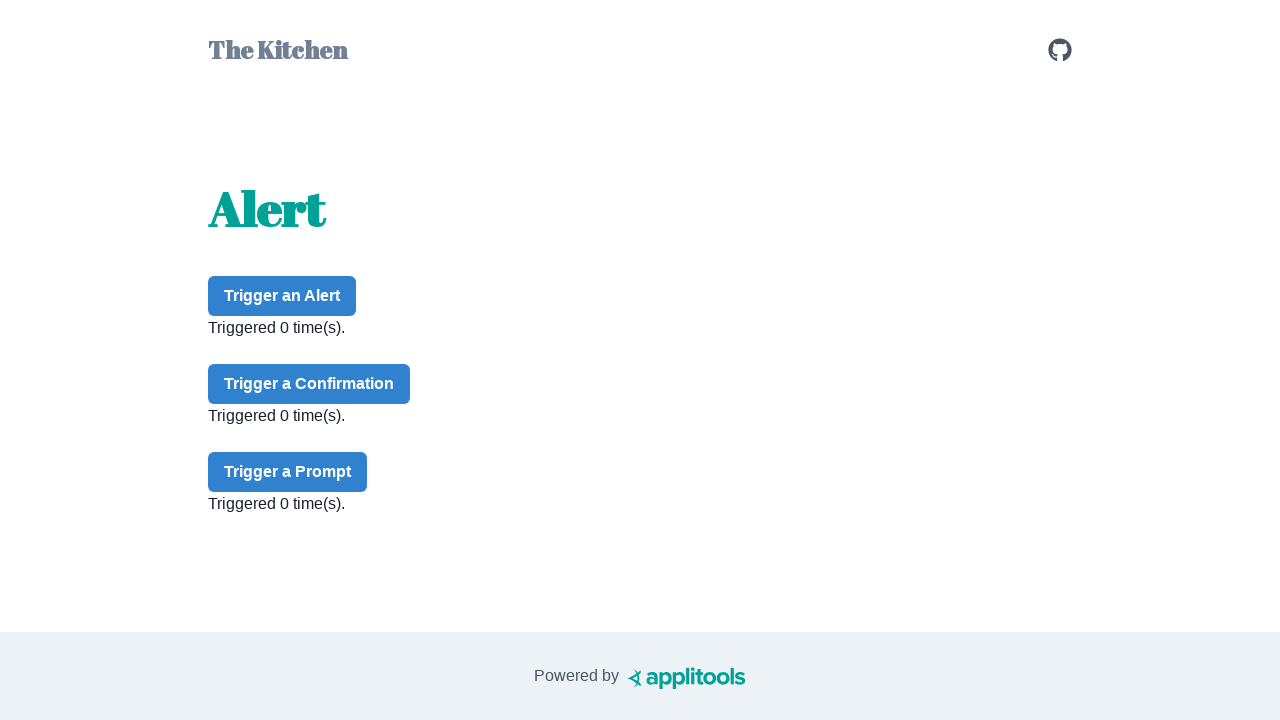

Clicked confirm button to trigger confirmation dialog at (309, 384) on #confirm-button
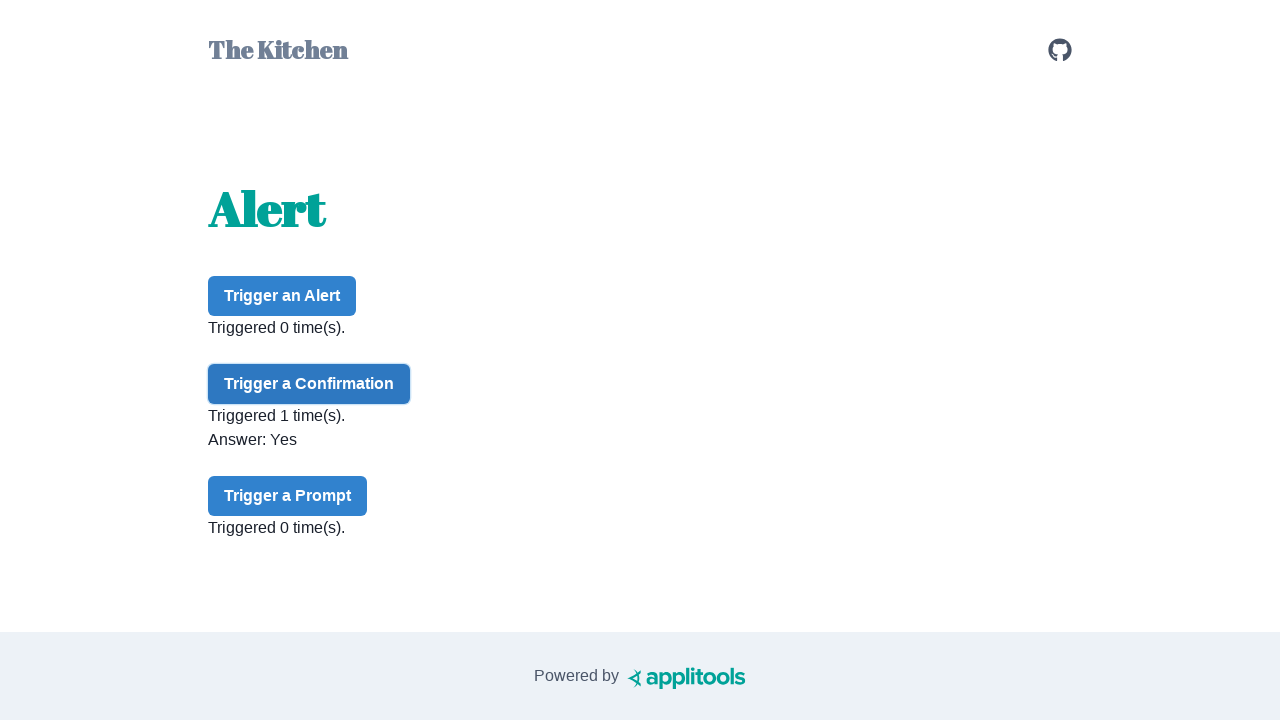

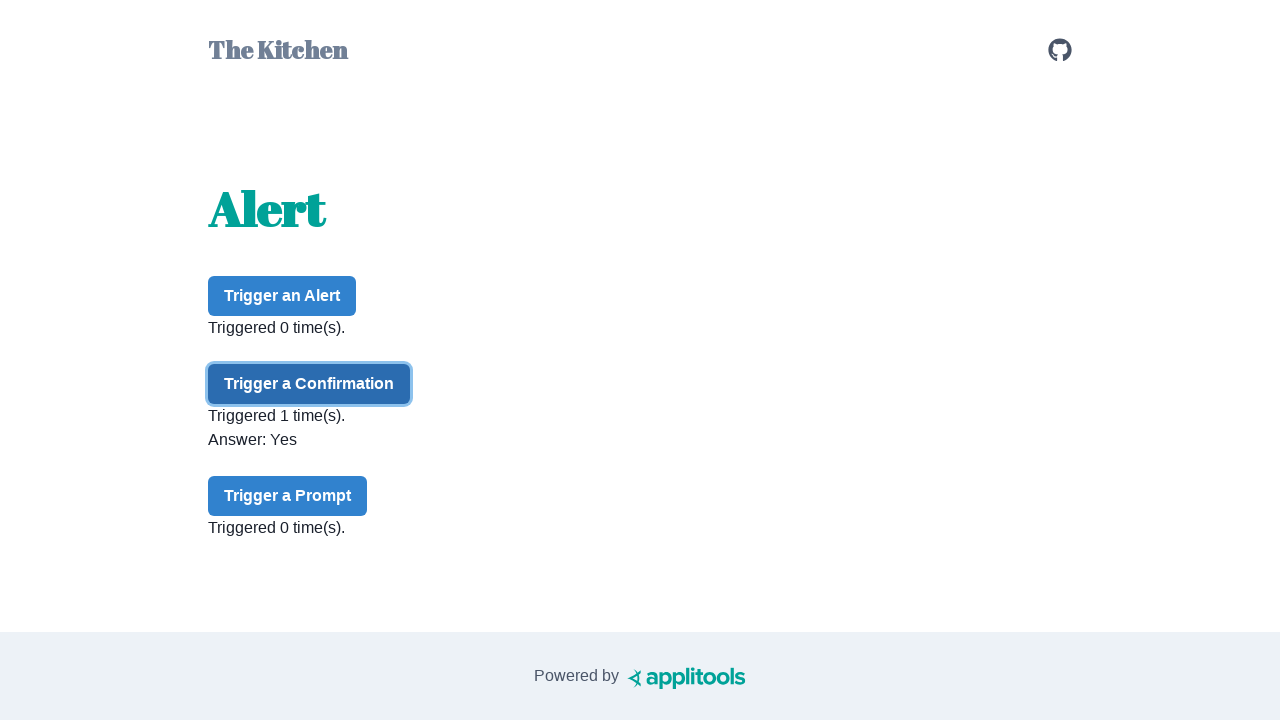